Tests the login button navigation from the register page by clicking it and verifying navigation to the login page.

Starting URL: http://training.skillo-bg.com:4300/users/register

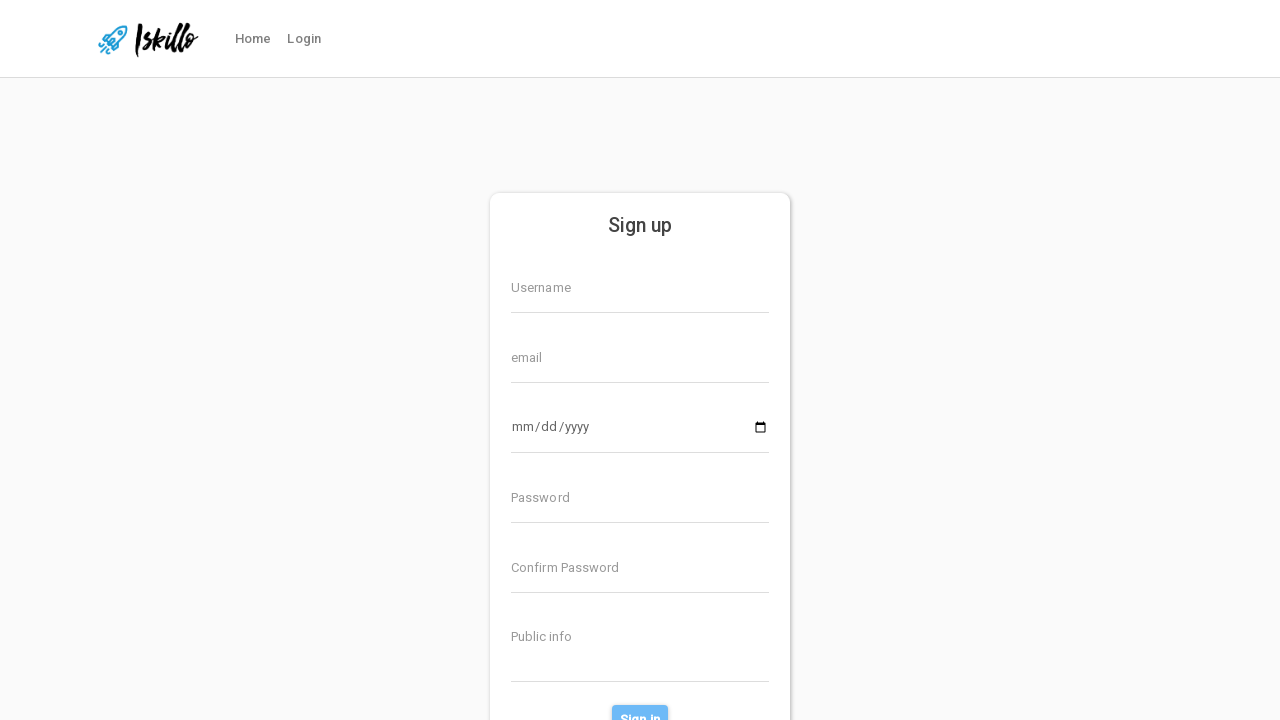

Login button element is present on the register page
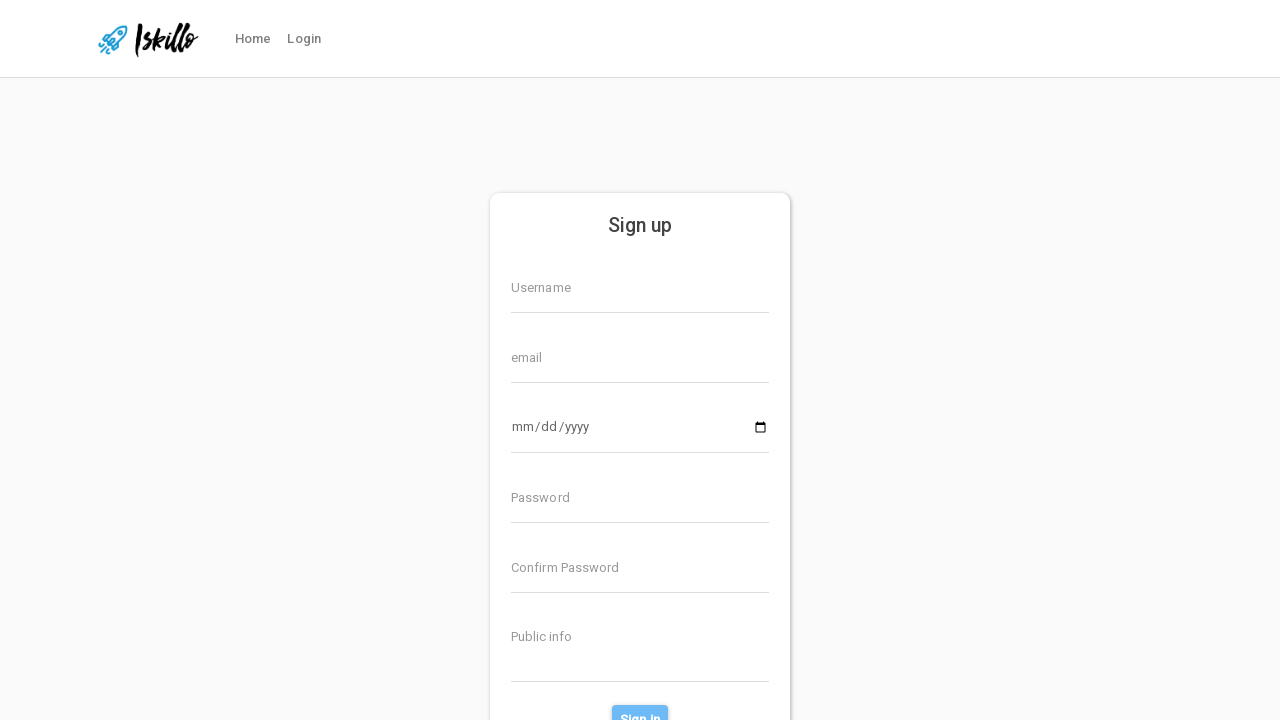

Clicked the login button at (304, 39) on #nav-link-login
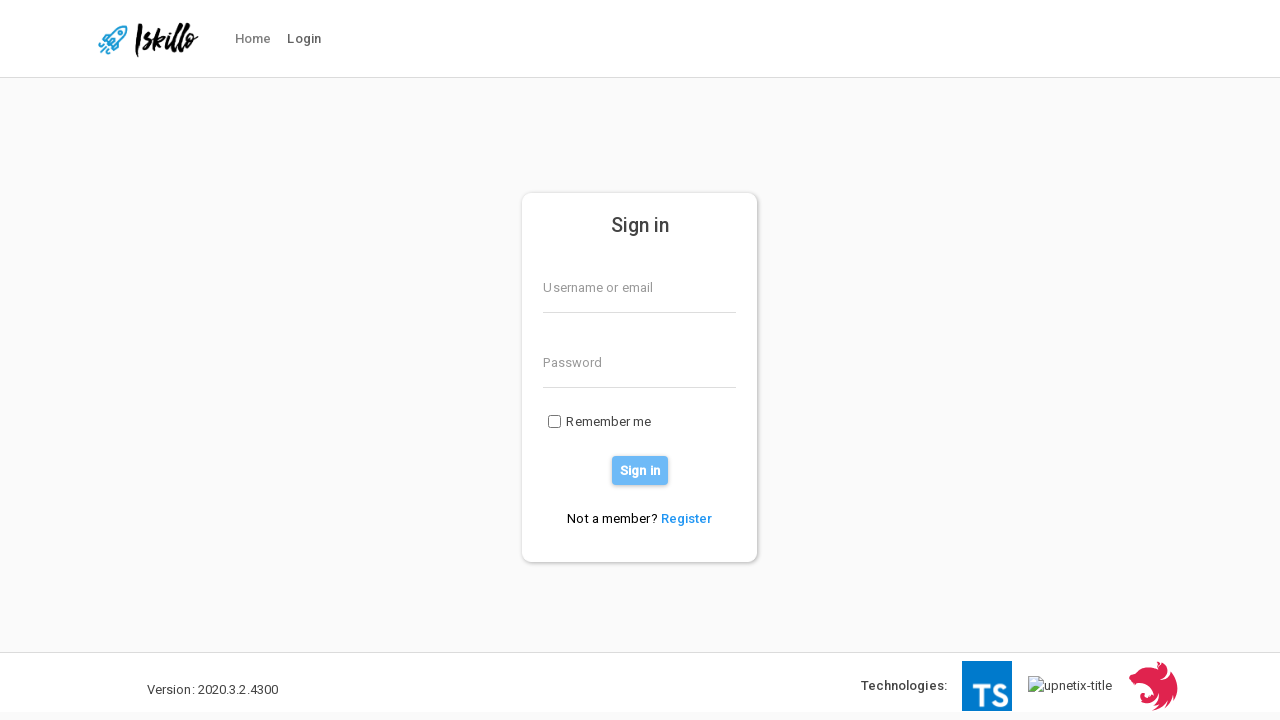

Successfully navigated to the login page
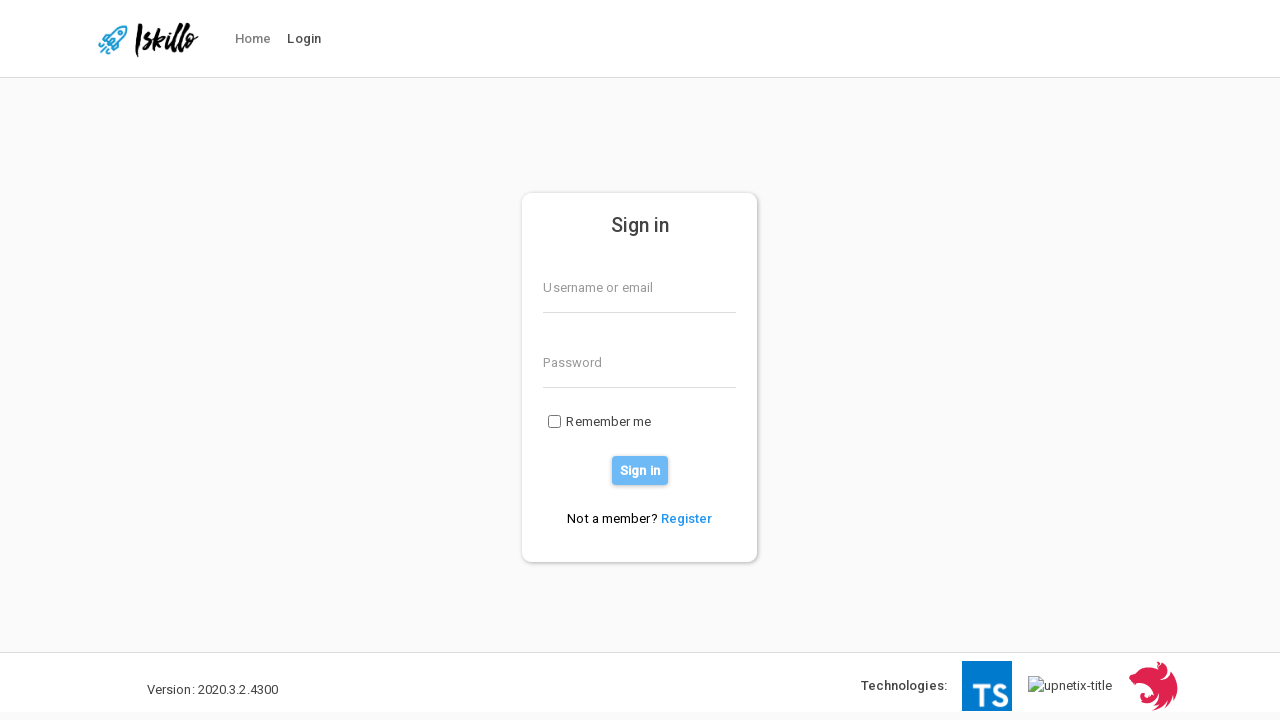

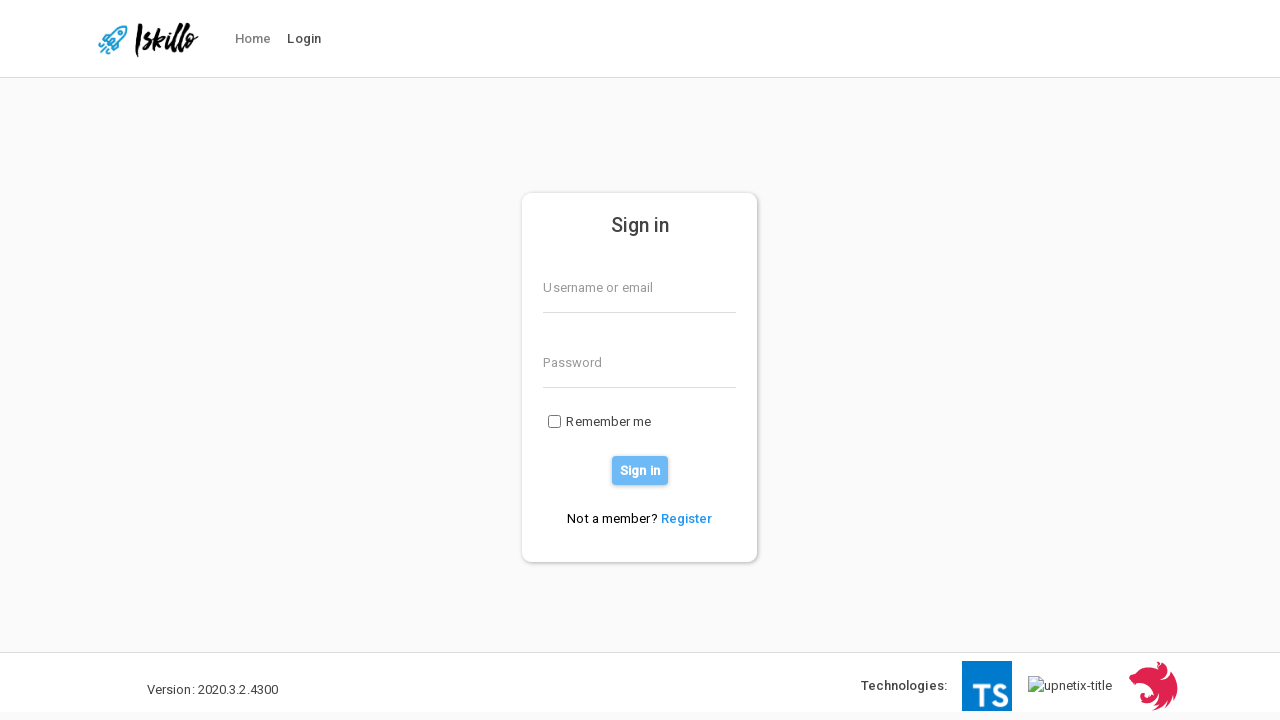